Navigates to Python.org and verifies "Python" appears in the page title.

Starting URL: http://www.python.org

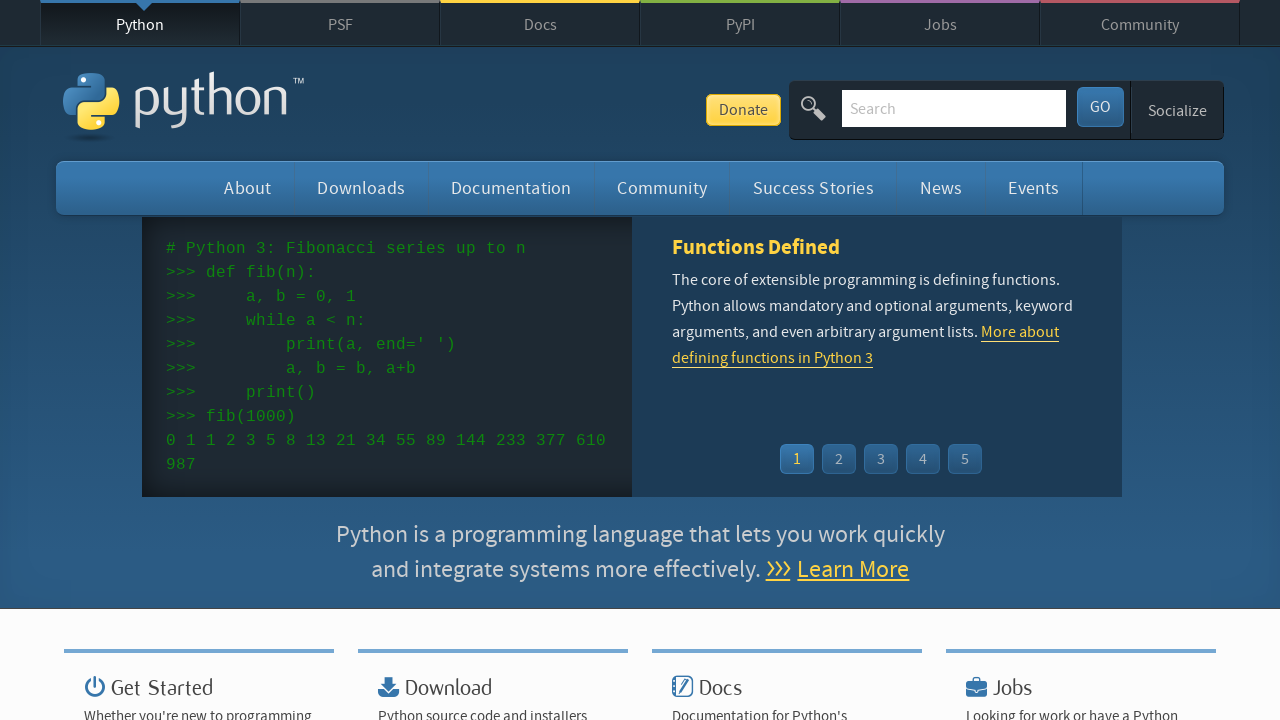

Navigated to Python.org
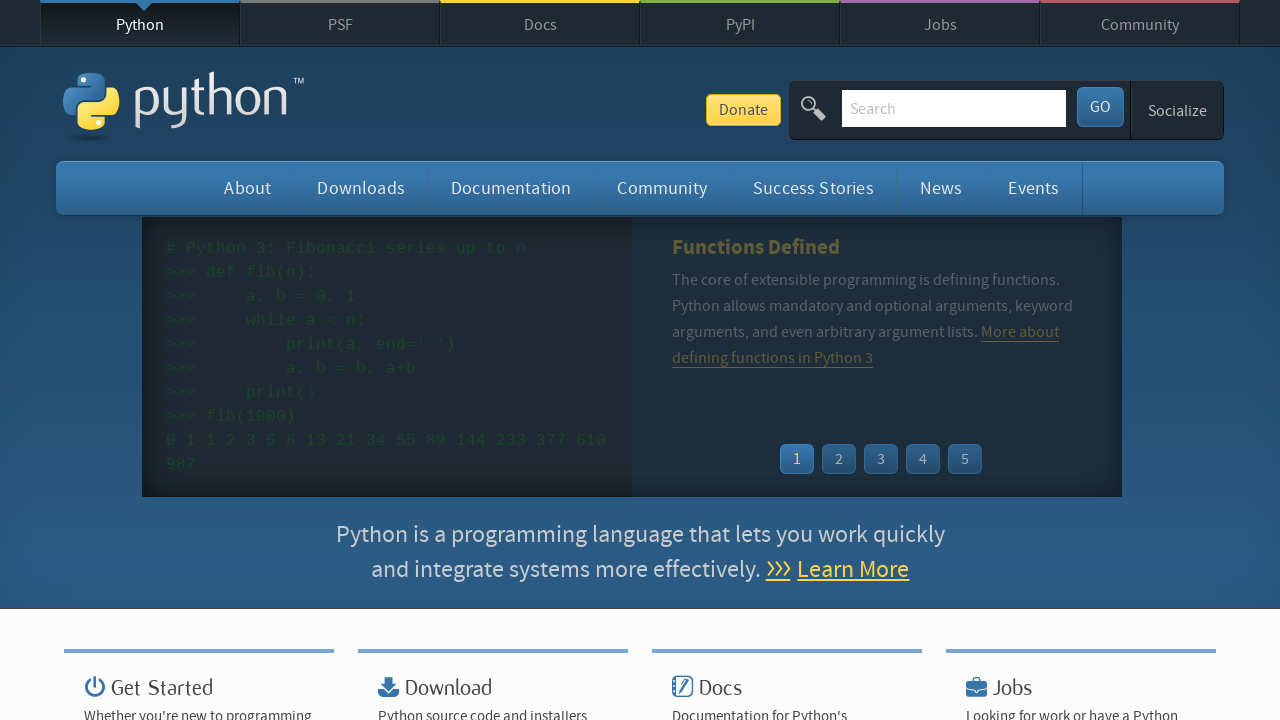

Page fully loaded (domcontentloaded)
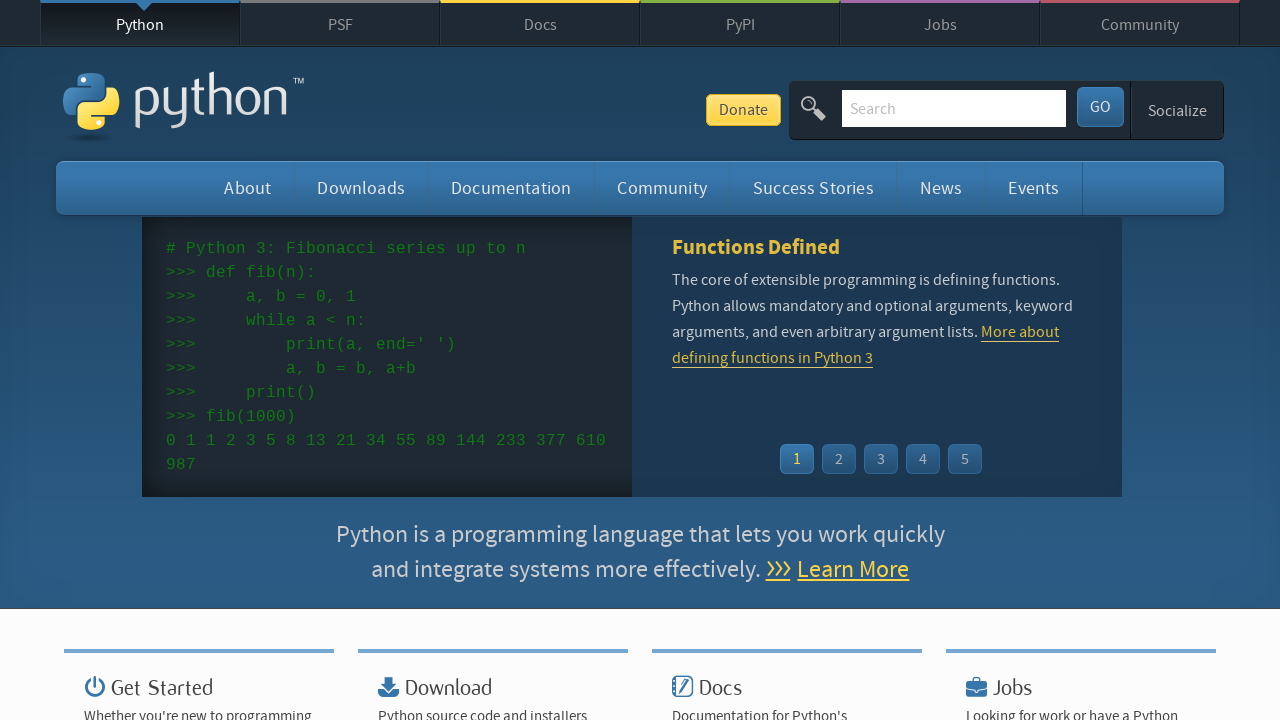

Verified 'Python' appears in page title
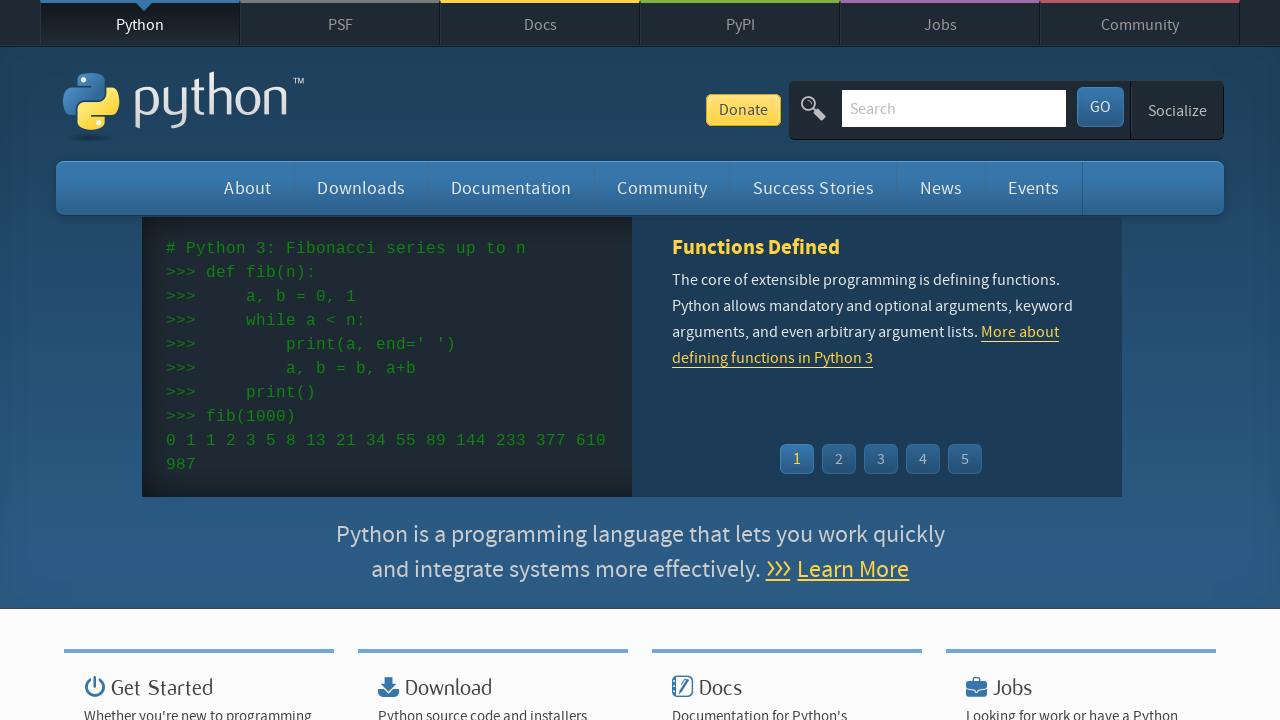

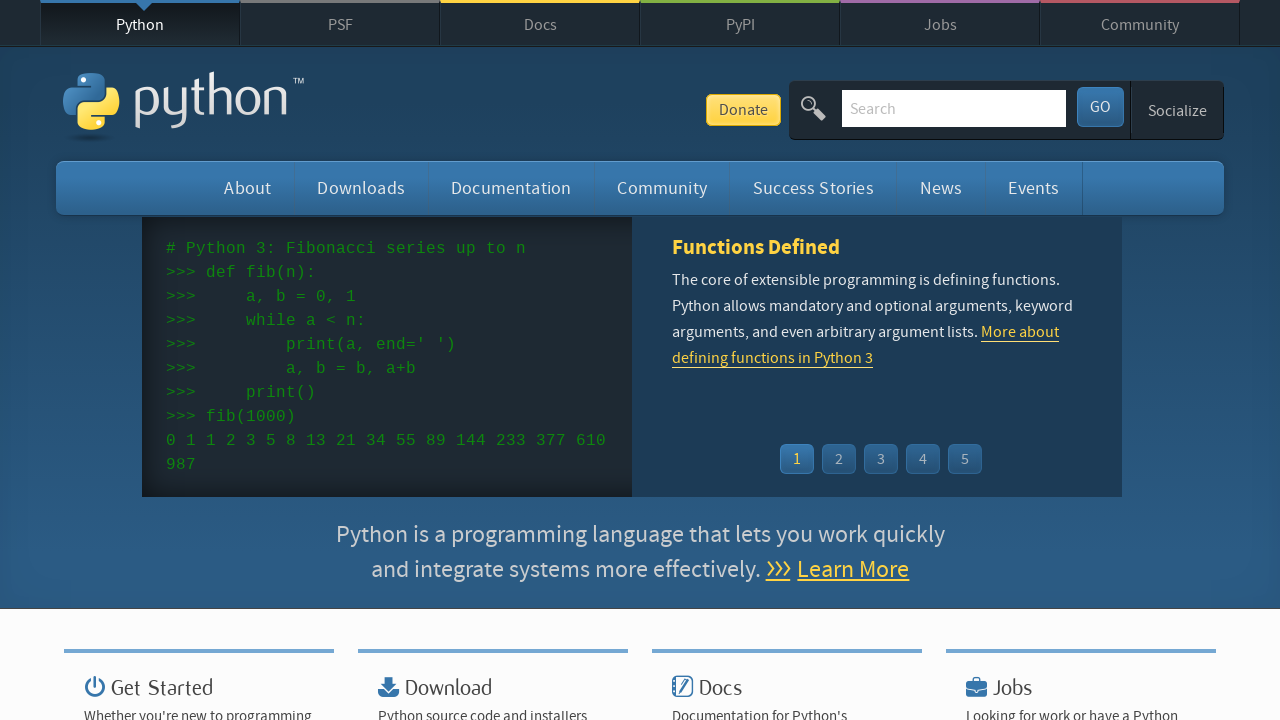